Navigates to Microsoft's homepage and waits for the page to load, verifying the page is accessible.

Starting URL: https://microsoft.com

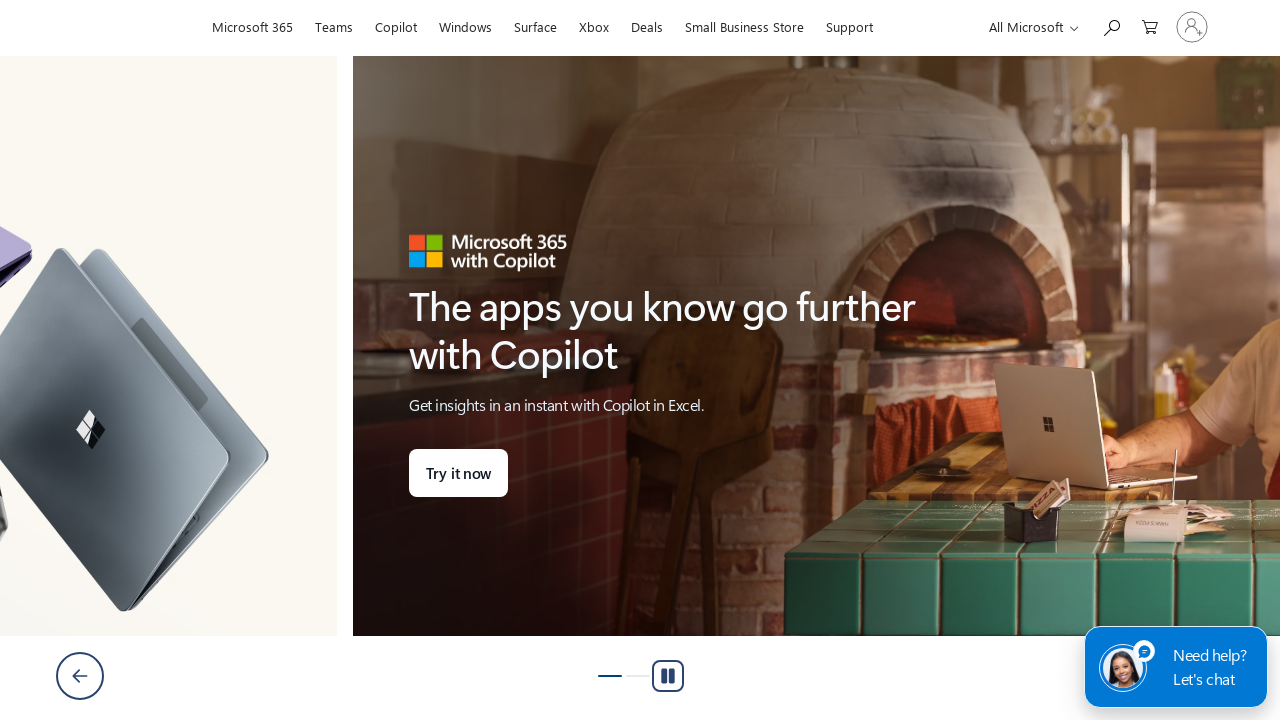

Waited for page to reach domcontentloaded state
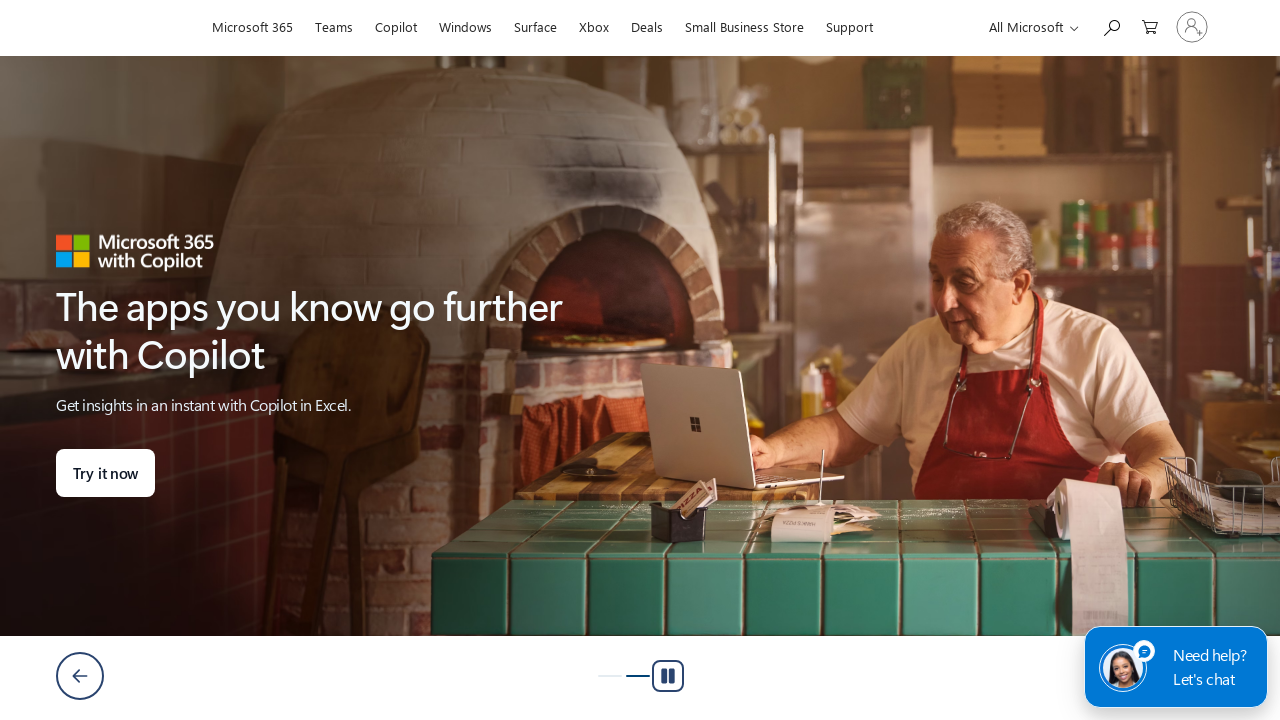

Verified body element is present on Microsoft homepage
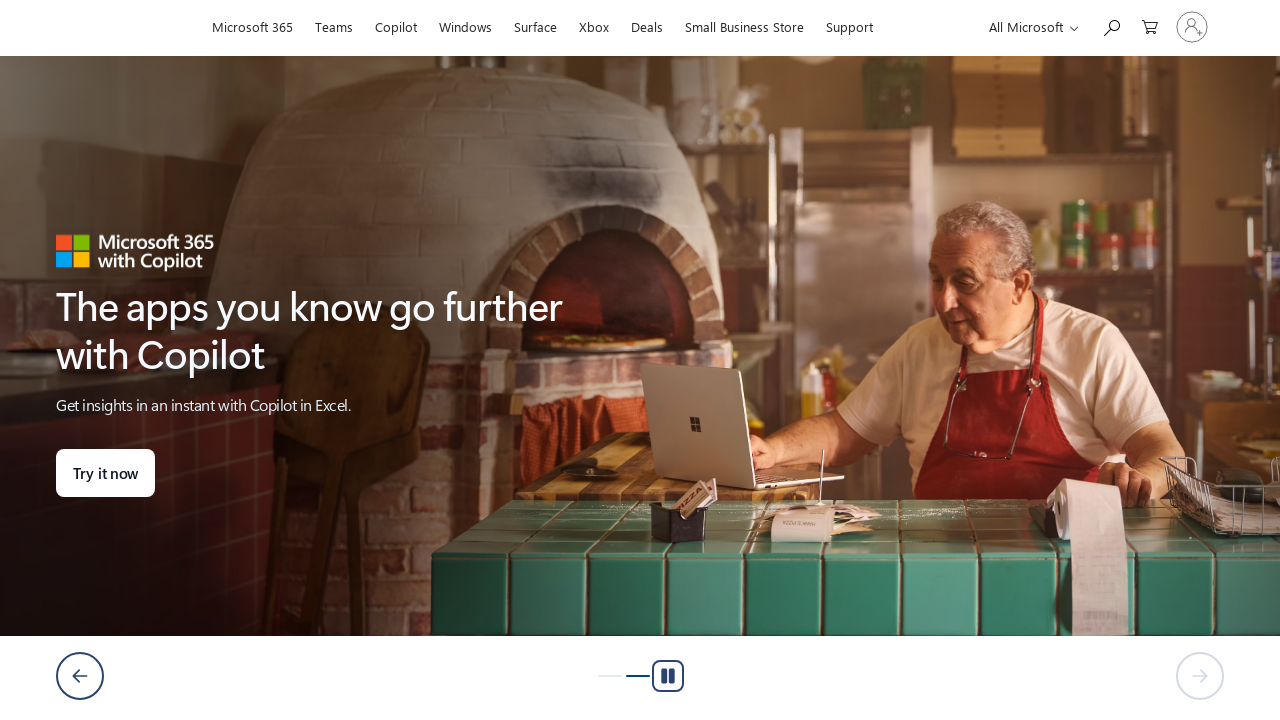

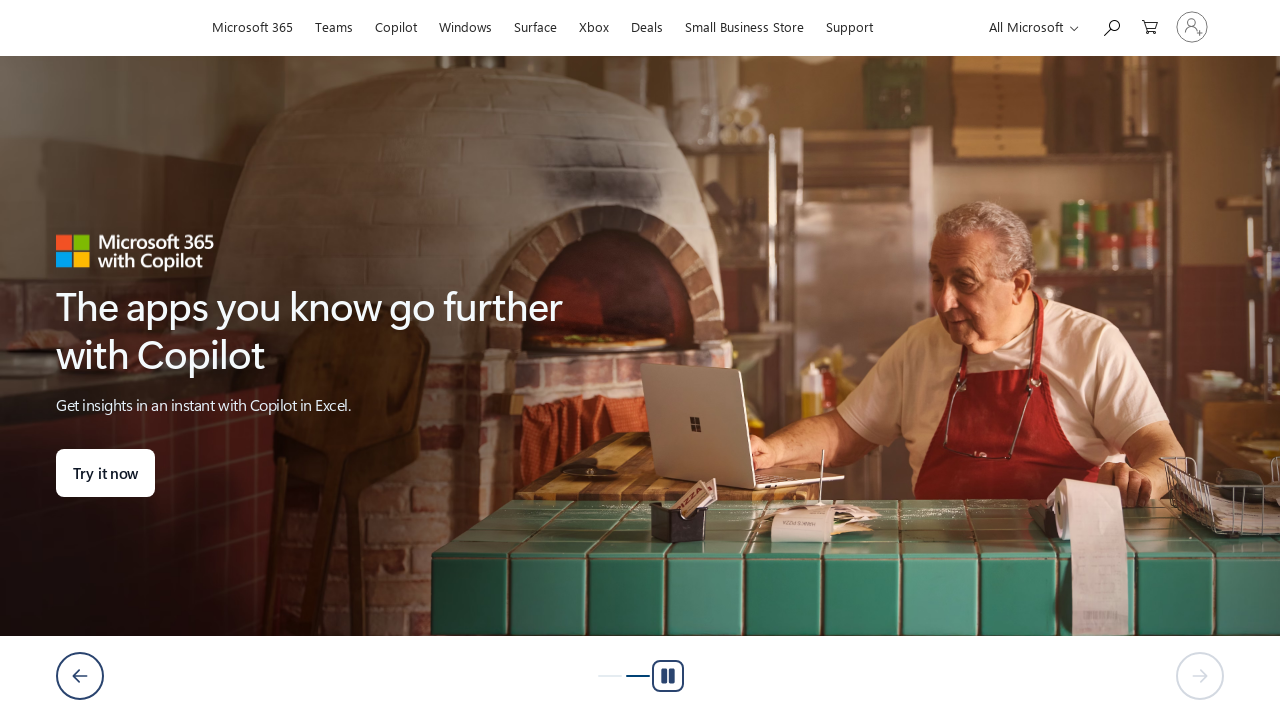